Tests multi-select dropdown functionality by selecting multiple options using keyboard modifiers

Starting URL: https://www.w3schools.com/tags/tryit.asp?filename=tryhtml_select_multiple

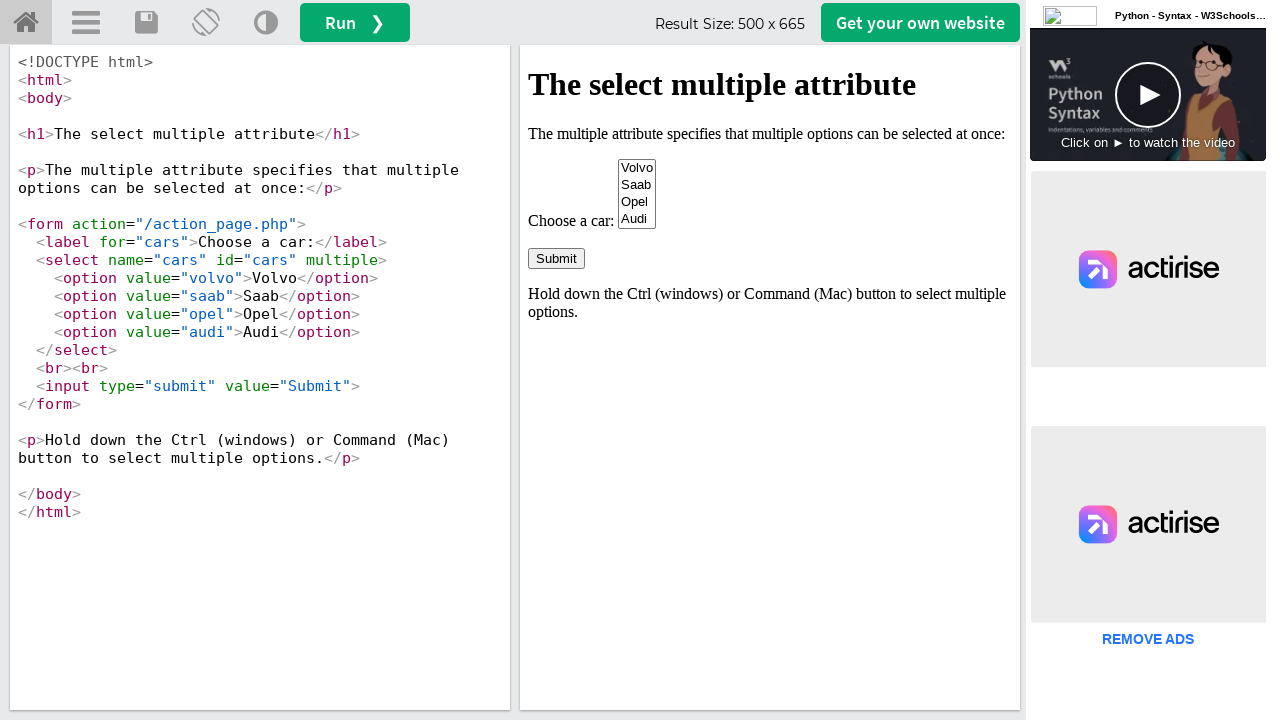

Located iframe containing the select element
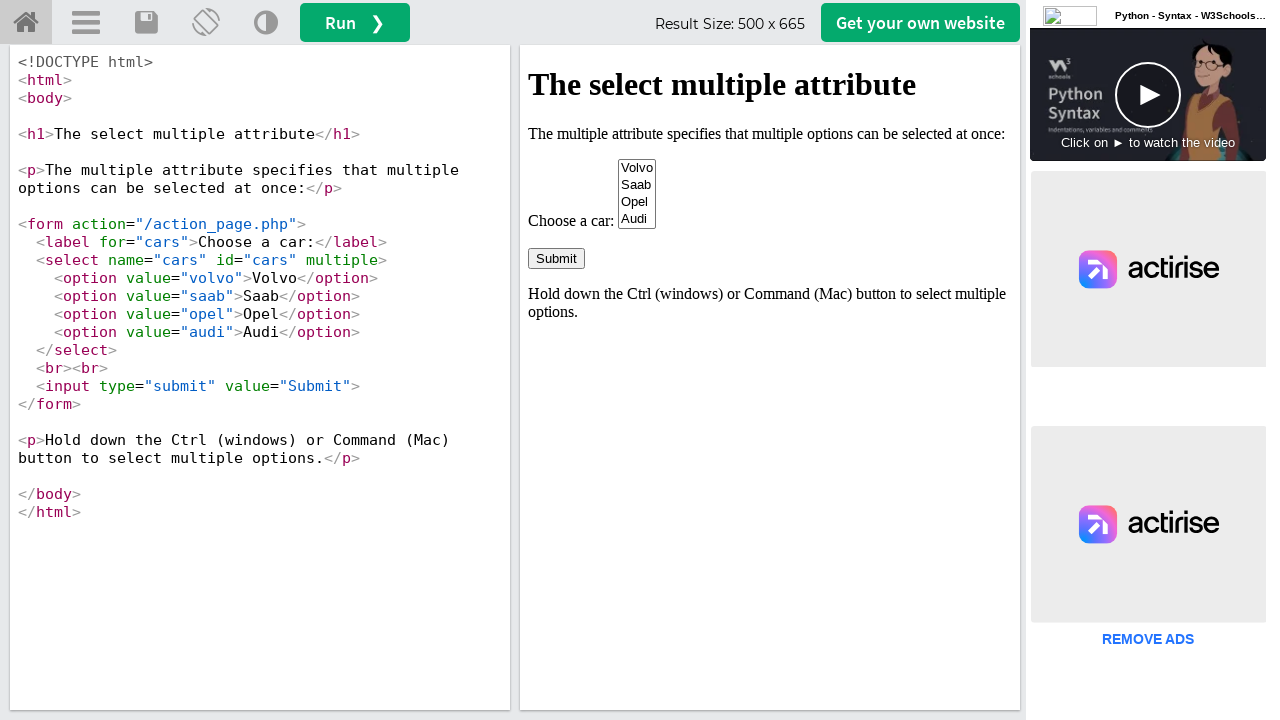

Located multi-select dropdown element with name 'cars'
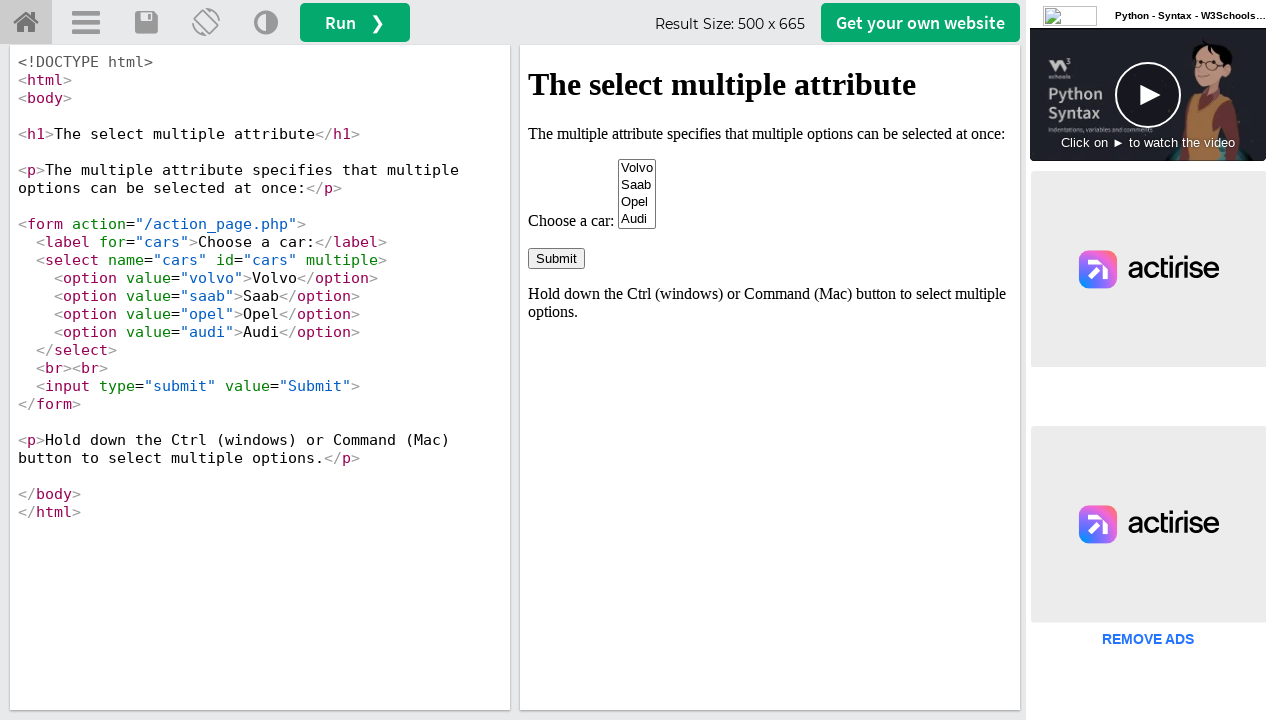

Located all option elements within the select
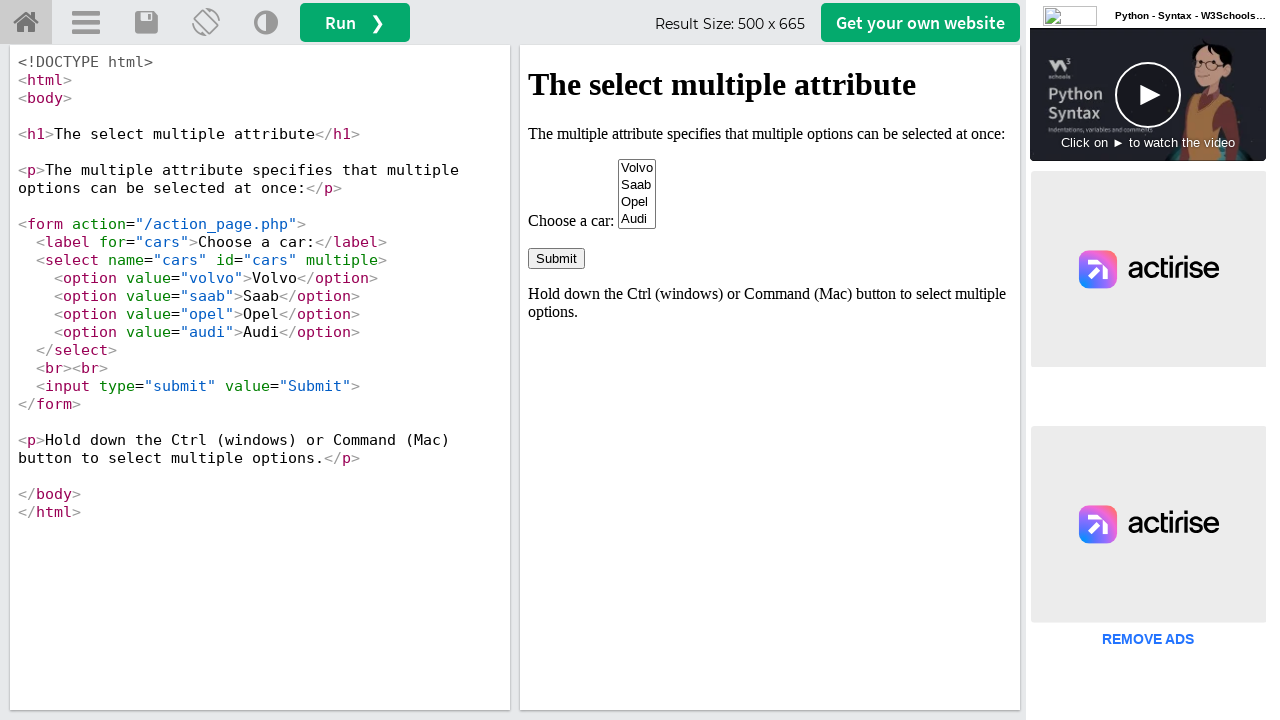

Pressed Control key (Windows/Linux modifier)
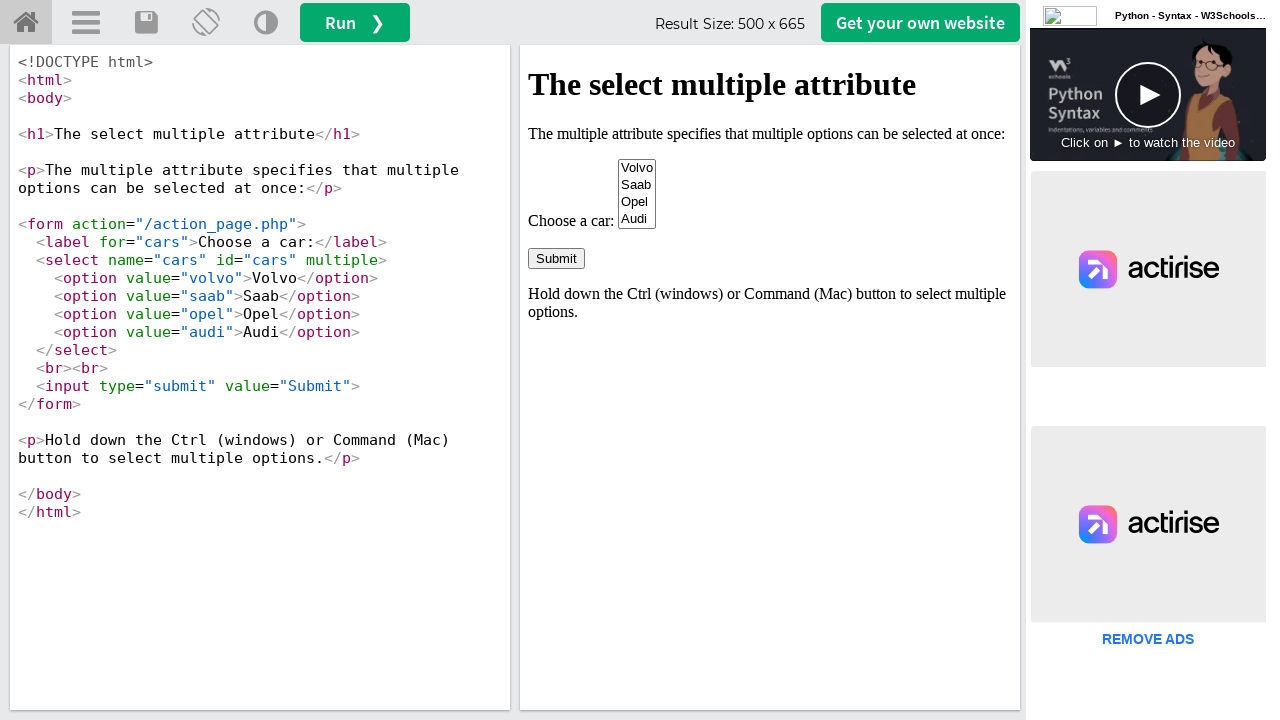

Clicked 4th option (index 3) while holding Control key at (637, 219) on iframe[id='iframeResult'] >> internal:control=enter-frame >> select[name='cars']
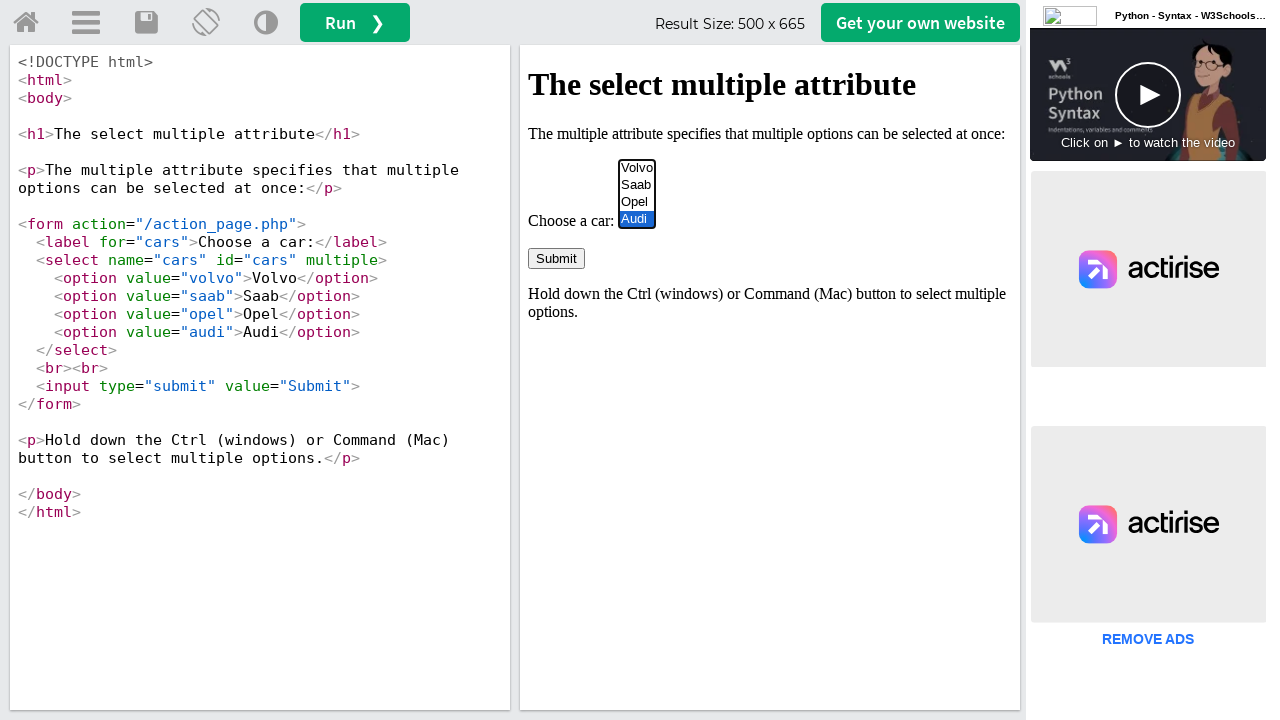

Clicked 1st option (index 0) while holding Control key at (637, 168) on iframe[id='iframeResult'] >> internal:control=enter-frame >> select[name='cars']
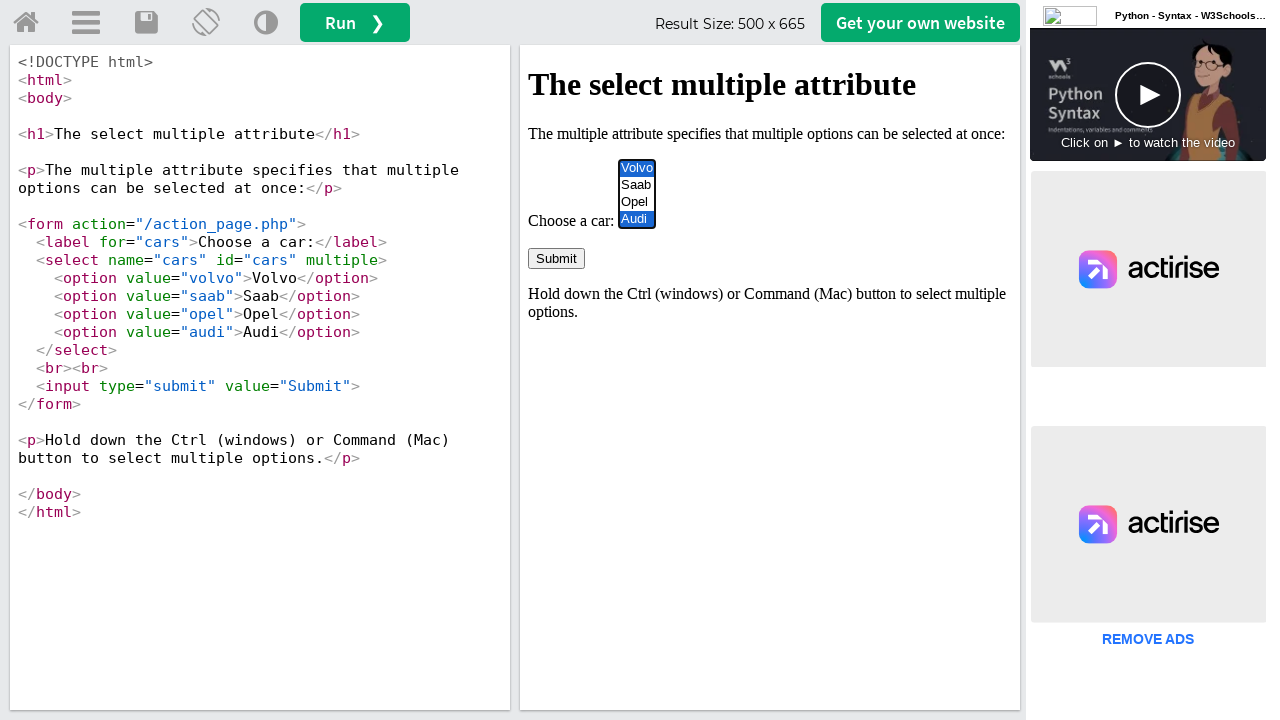

Released Control key
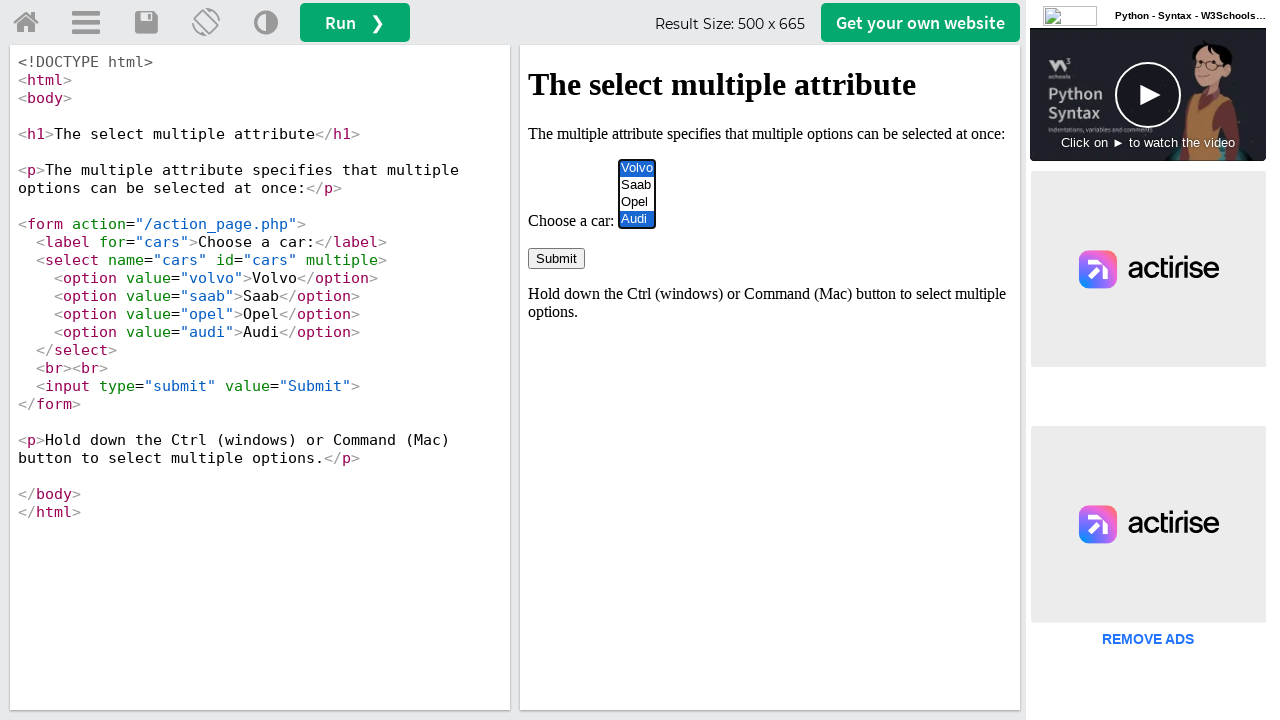

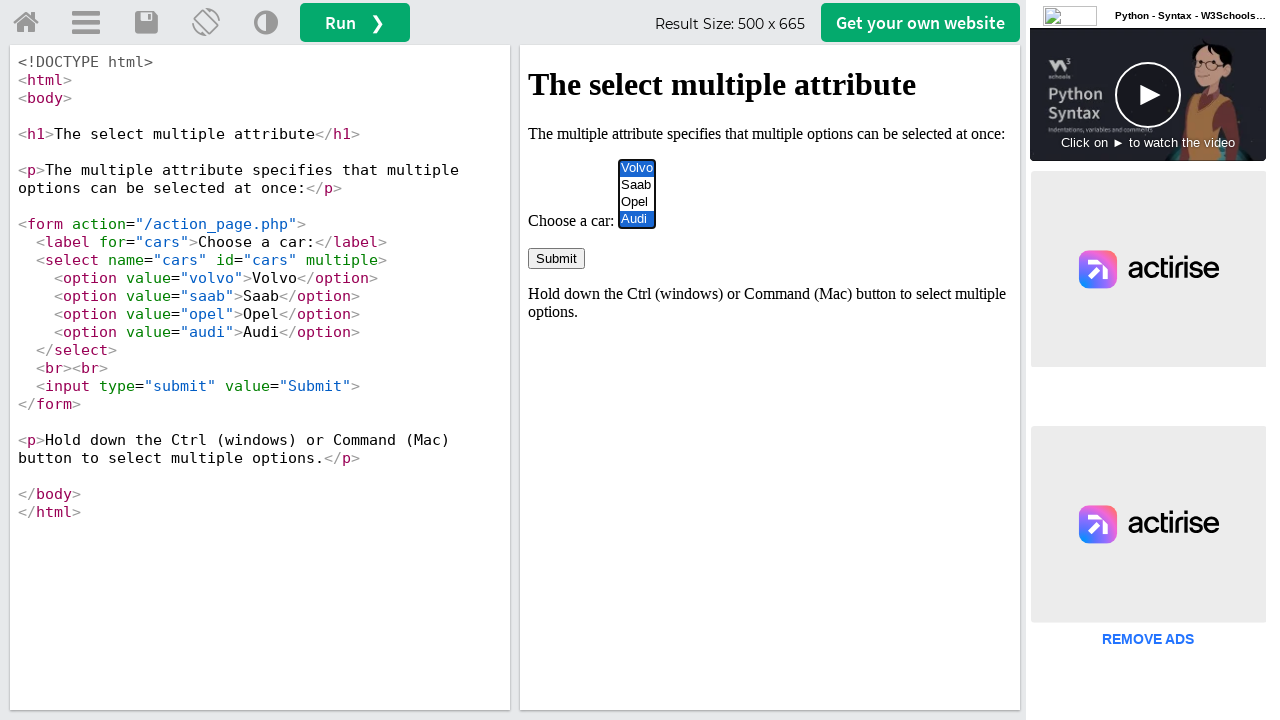